Tests the Contact Us form by filling in name, email, subject, message, uploading a file, and submitting the form

Starting URL: http://automationexercise.com

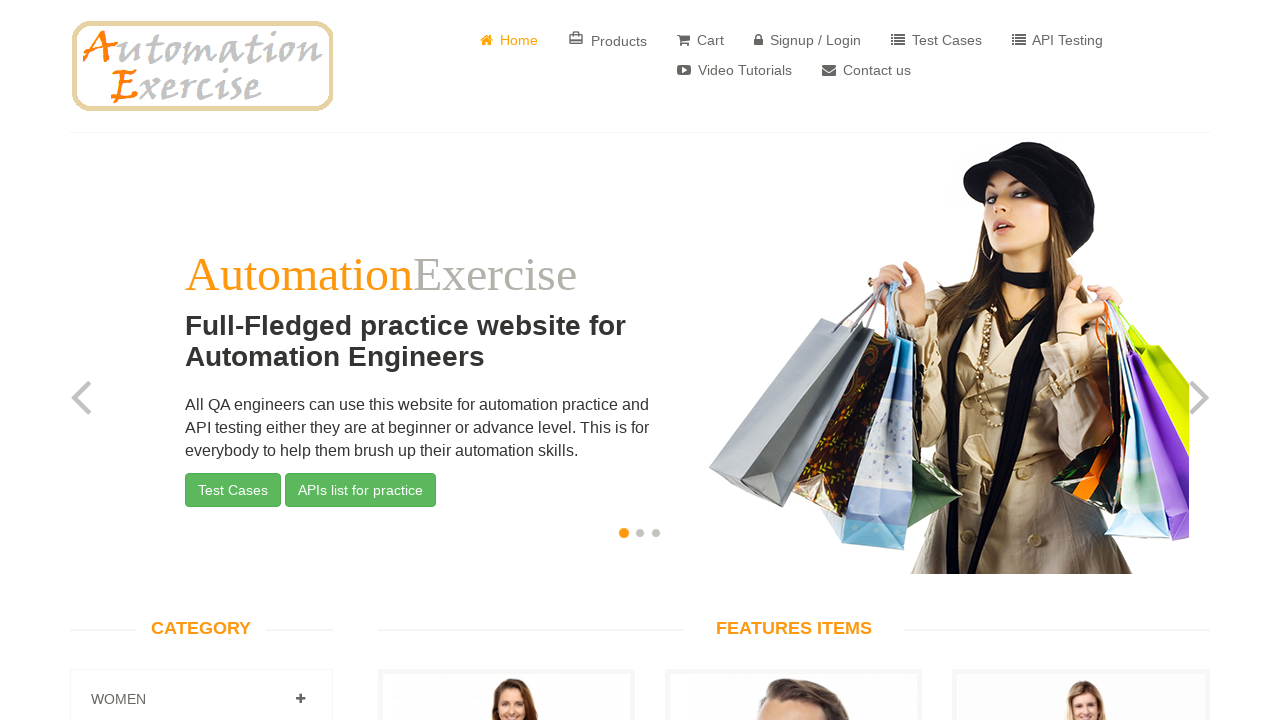

Clicked on Contact Us link at (866, 70) on a[href='/contact_us']
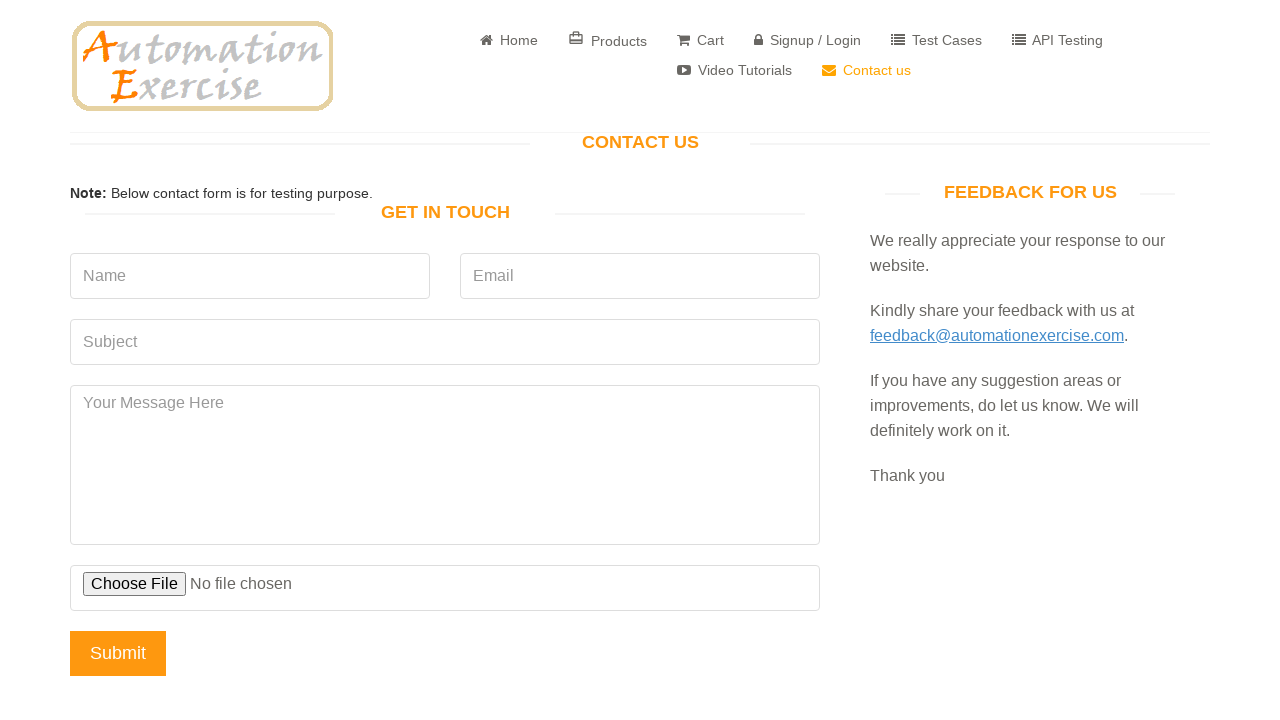

Contact Us page loaded - 'Get In Touch' heading visible
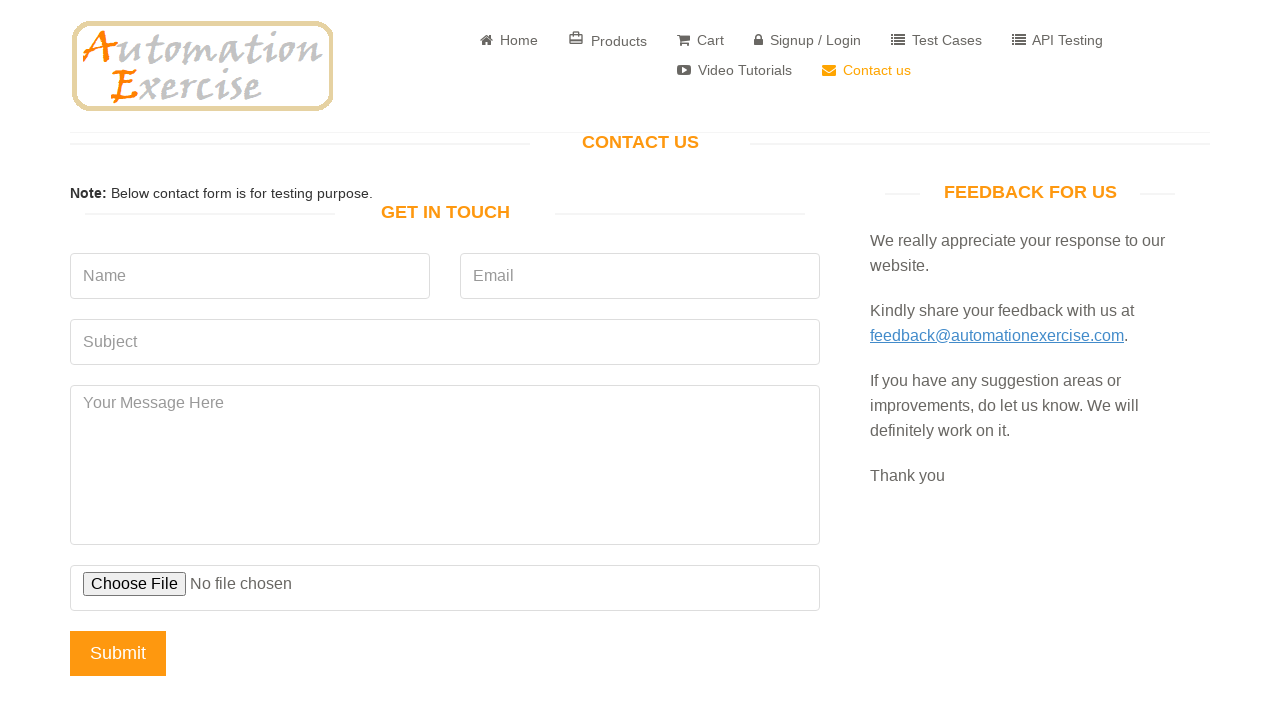

Filled name field with 'John Doe' on input[name='name']
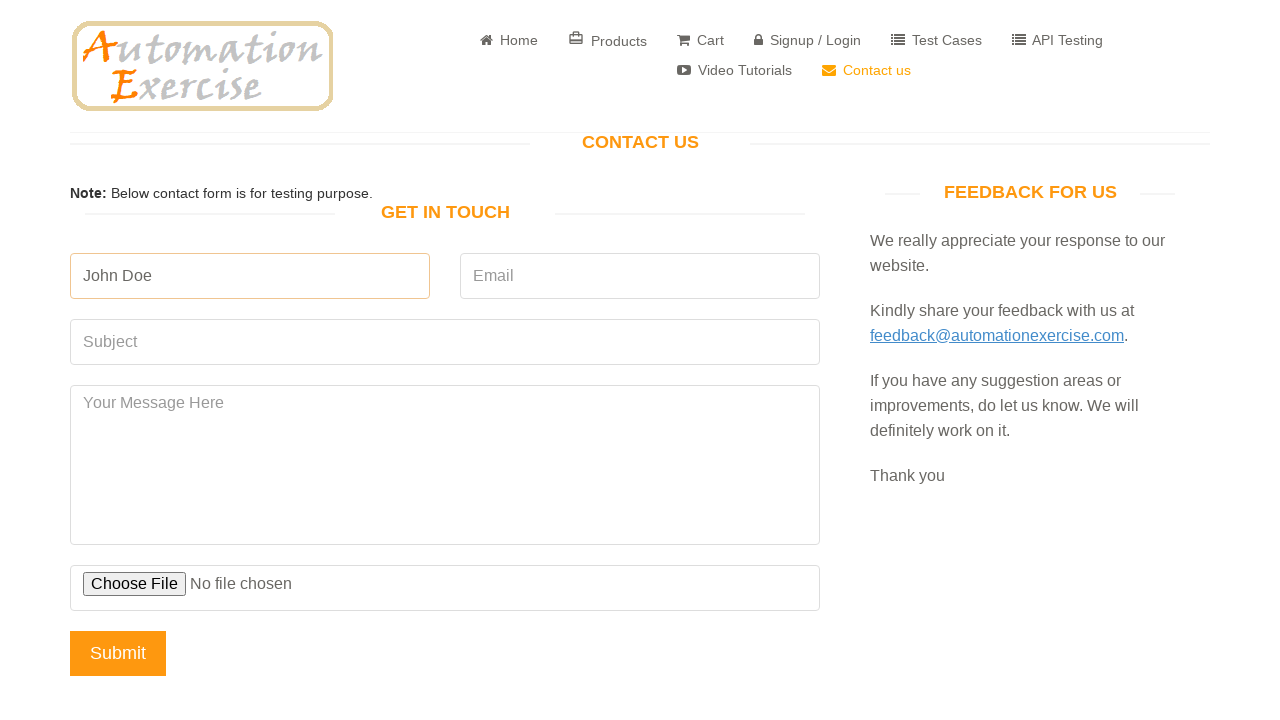

Filled email field with 'johndoe.test@example.com' on input[name='email']
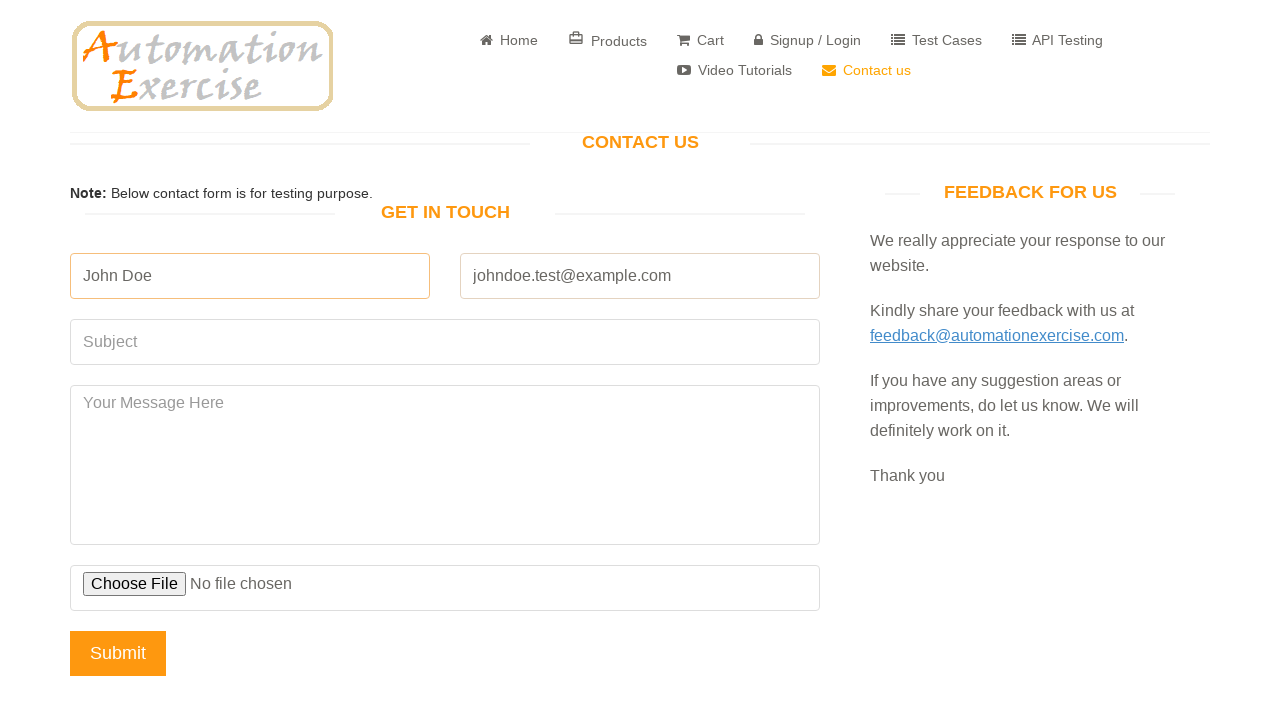

Filled subject field with 'Test Inquiry Subject' on input[name='subject']
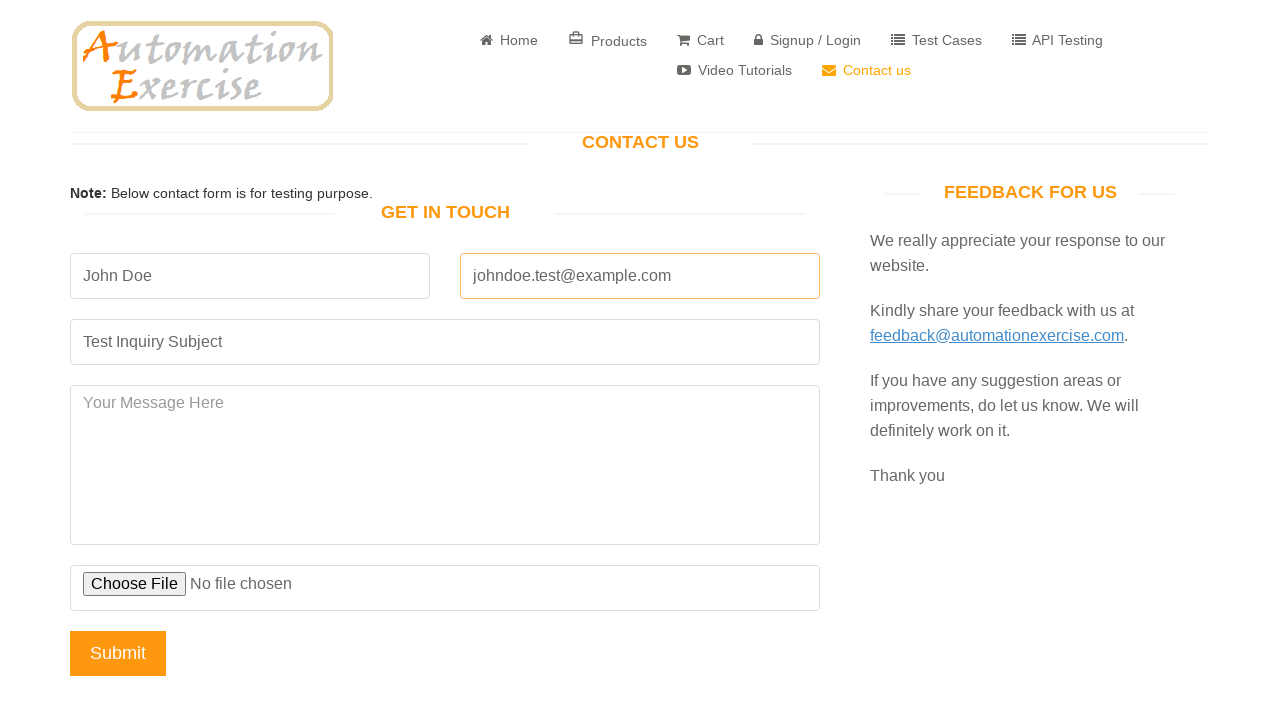

Filled message field with test message on textarea[name='message']
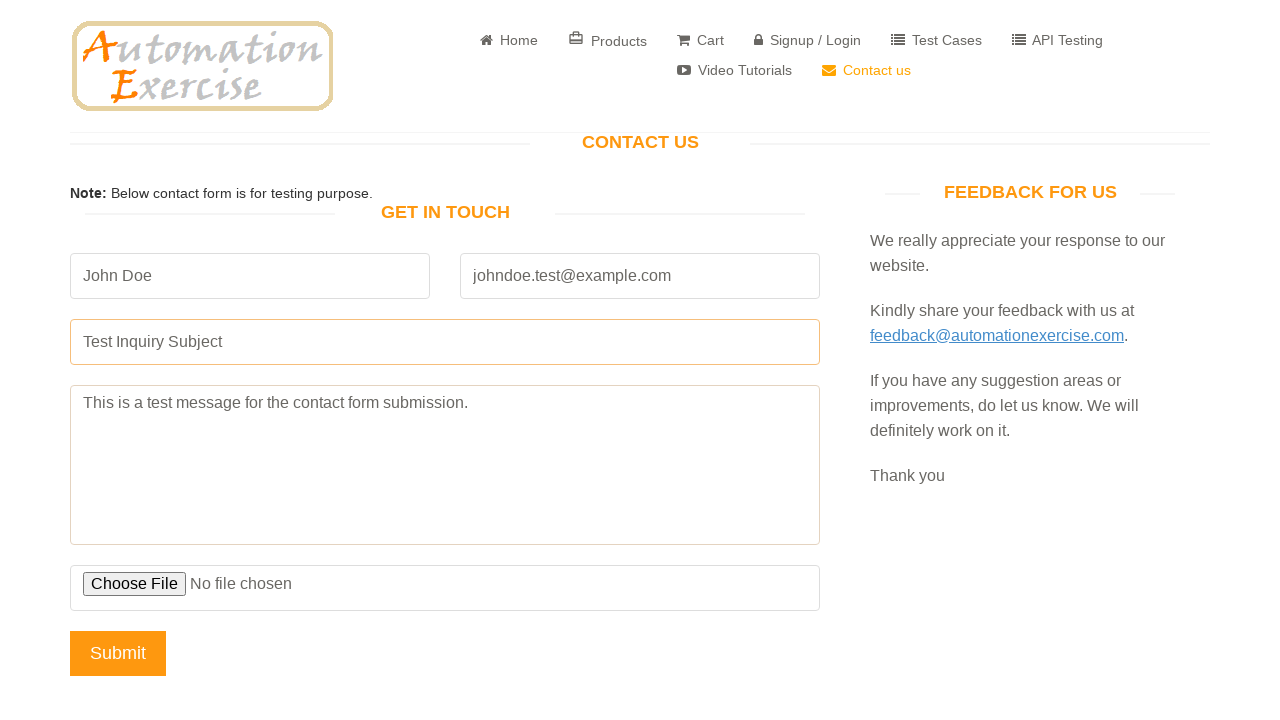

Set input files for file upload field
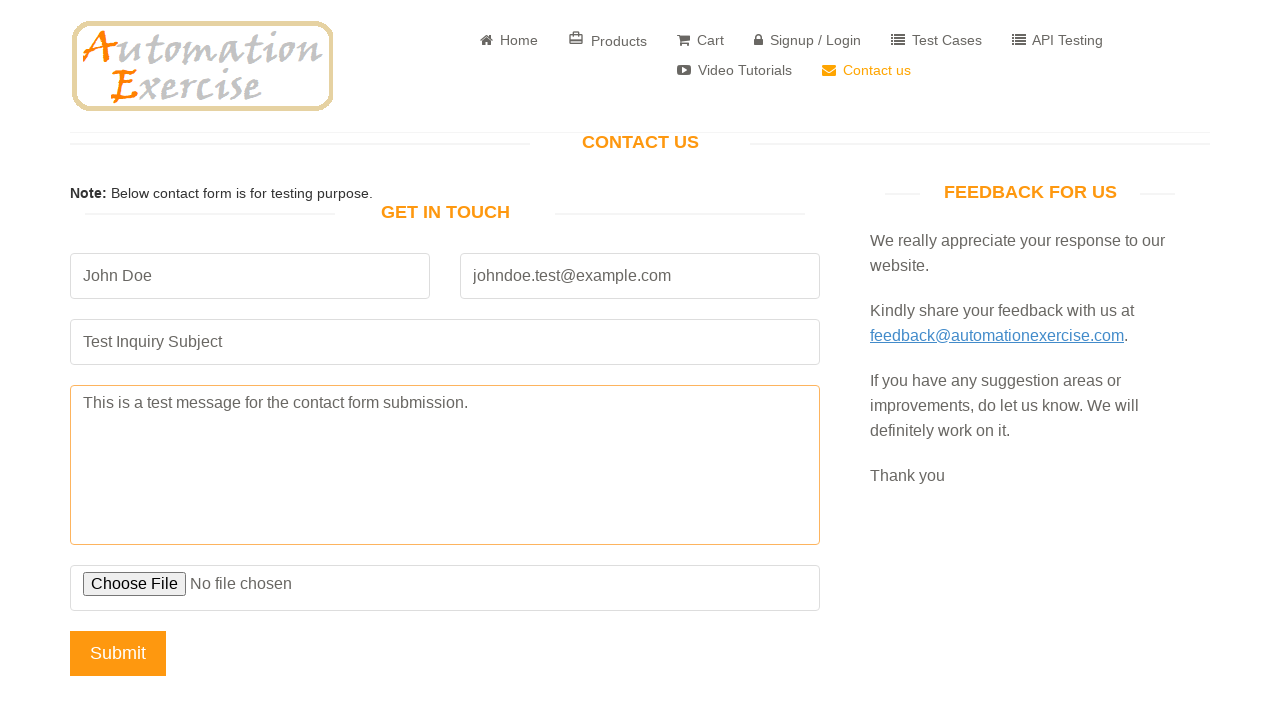

Set up dialog handler to accept alerts
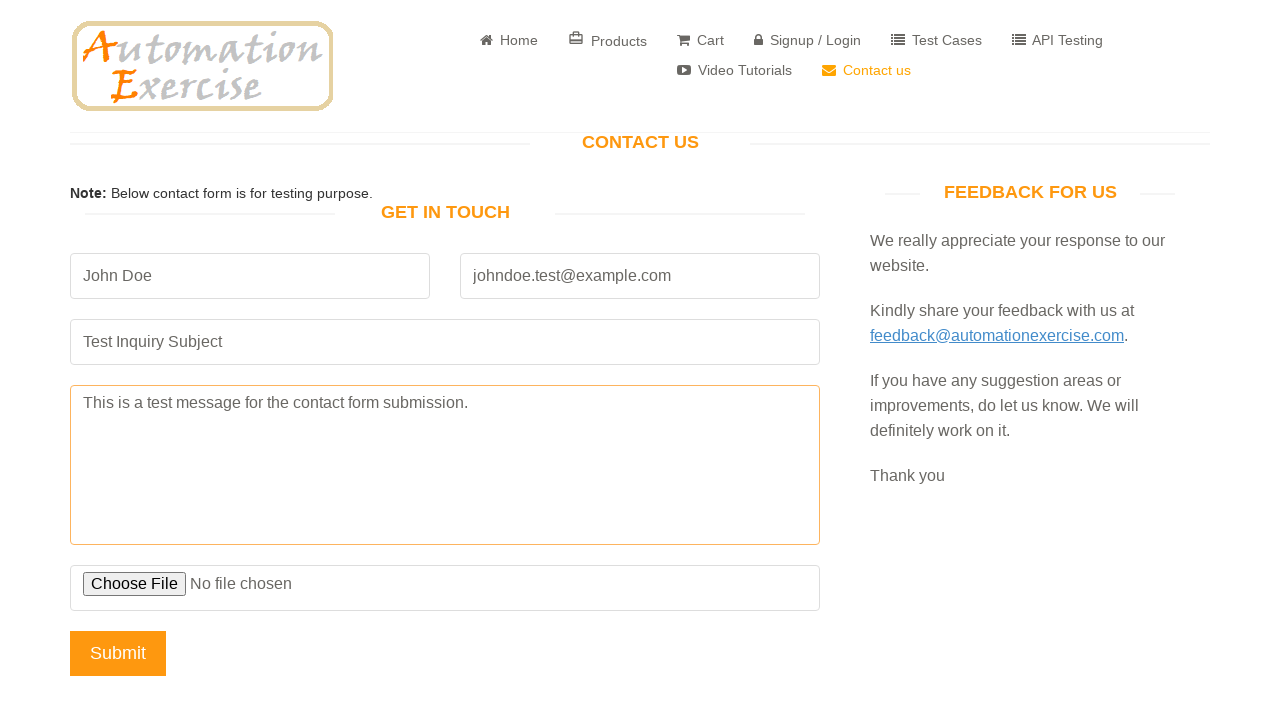

Clicked Submit button to submit the contact form at (118, 653) on input[name='submit']
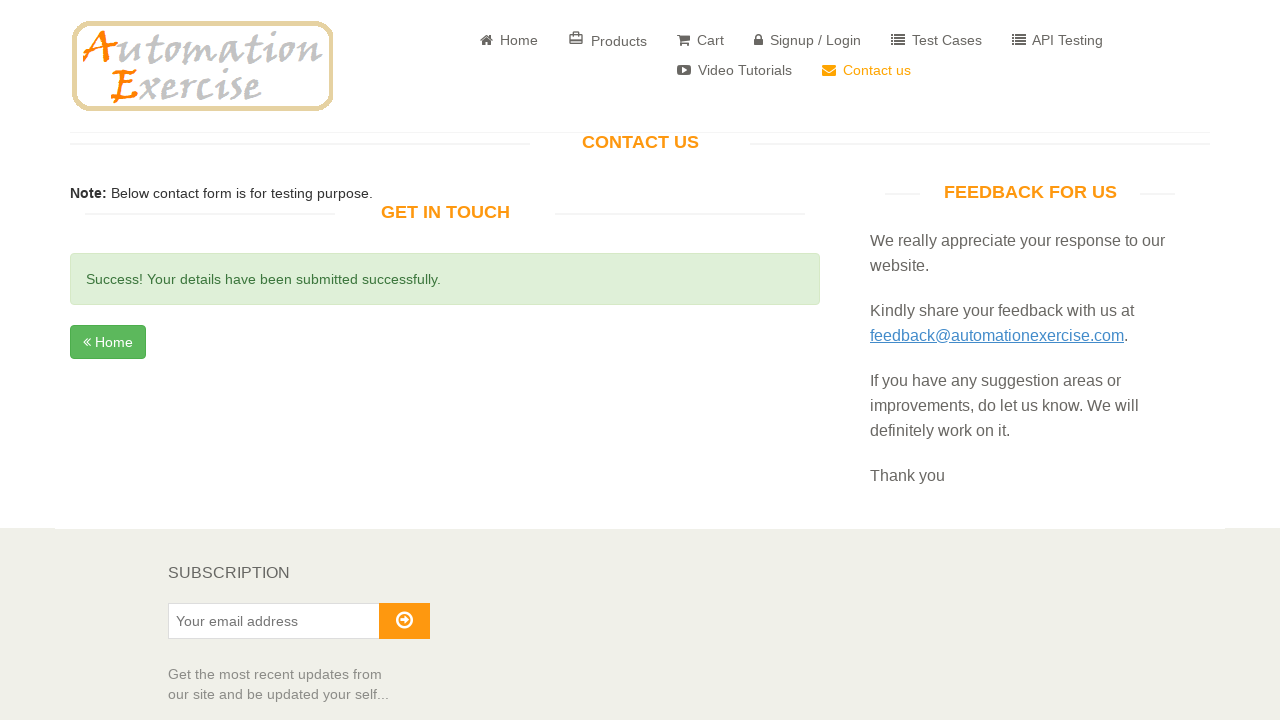

Success message displayed after form submission
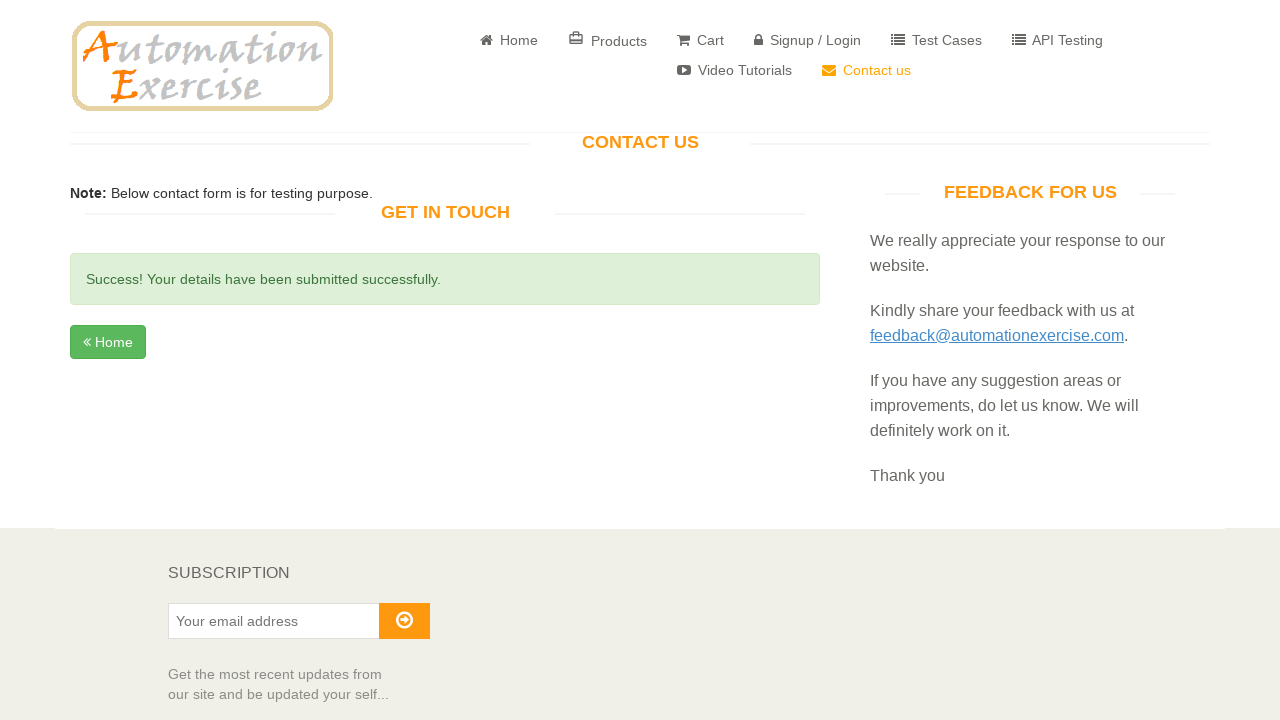

Clicked Home button to return to home page at (509, 40) on a:has-text('Home')
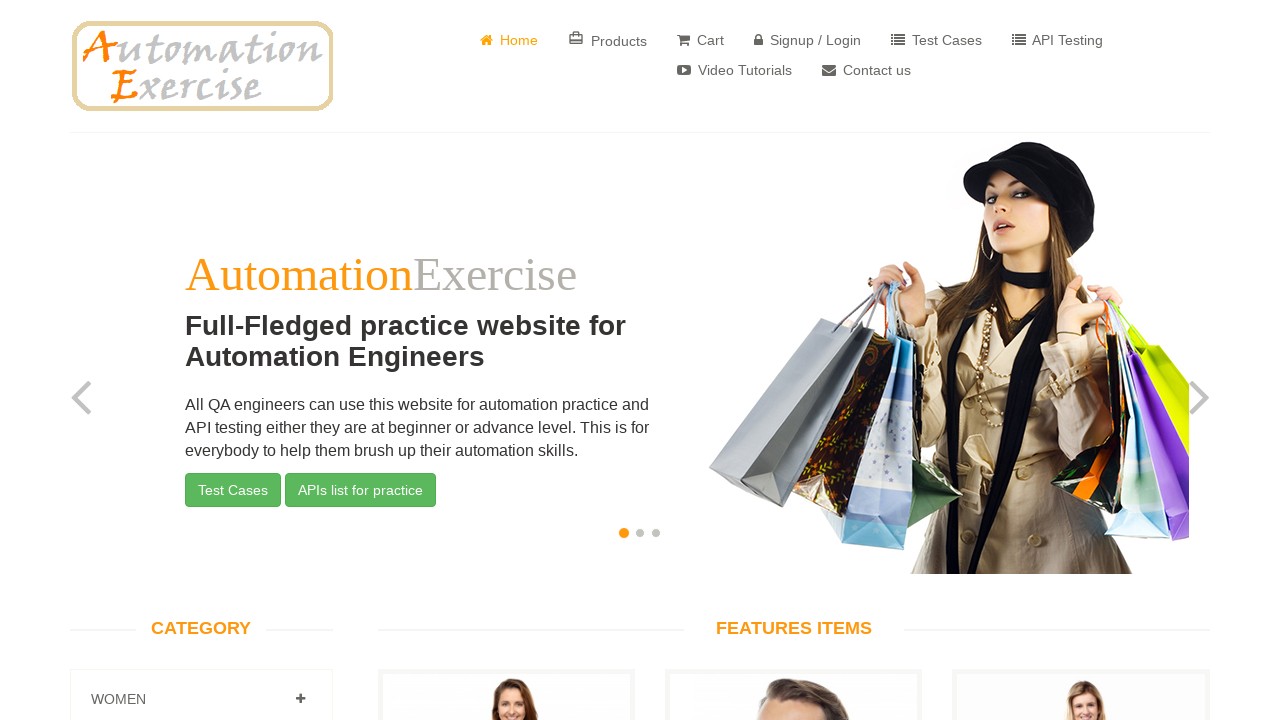

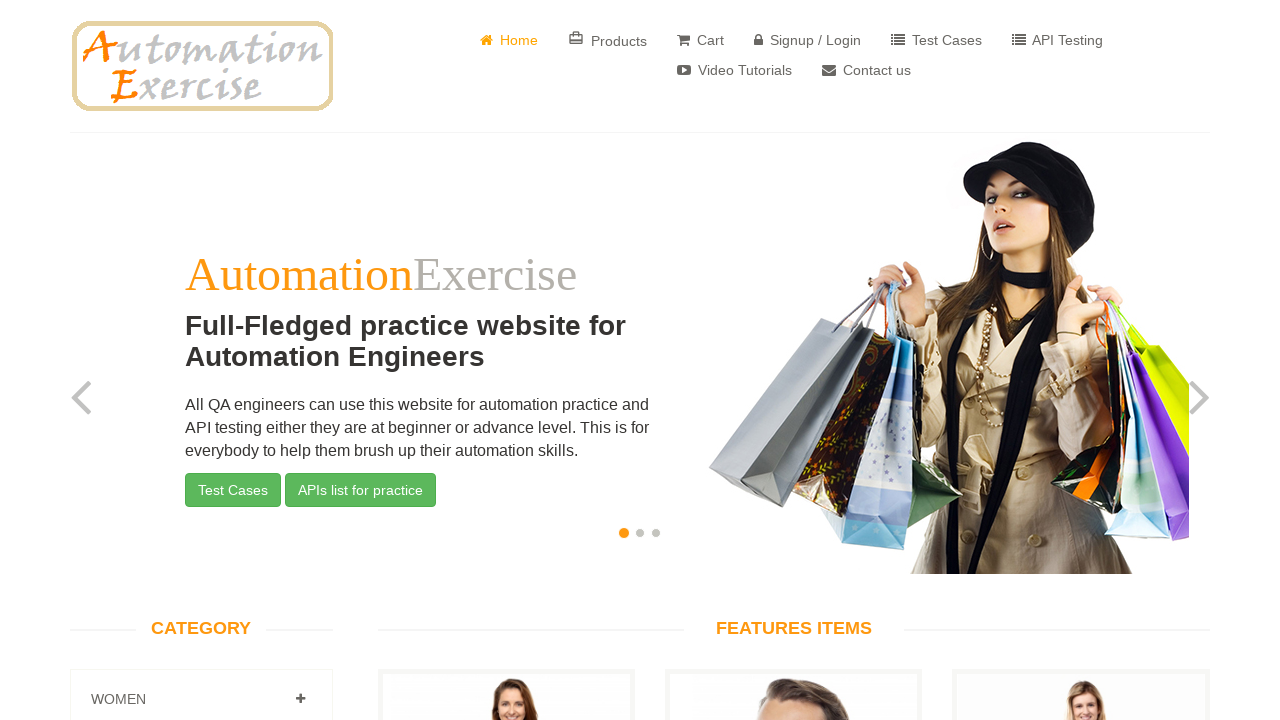